Tests a web form by filling in a text input field and clicking the submit button on Selenium's demo web form page

Starting URL: https://www.selenium.dev/selenium/web/web-form.html

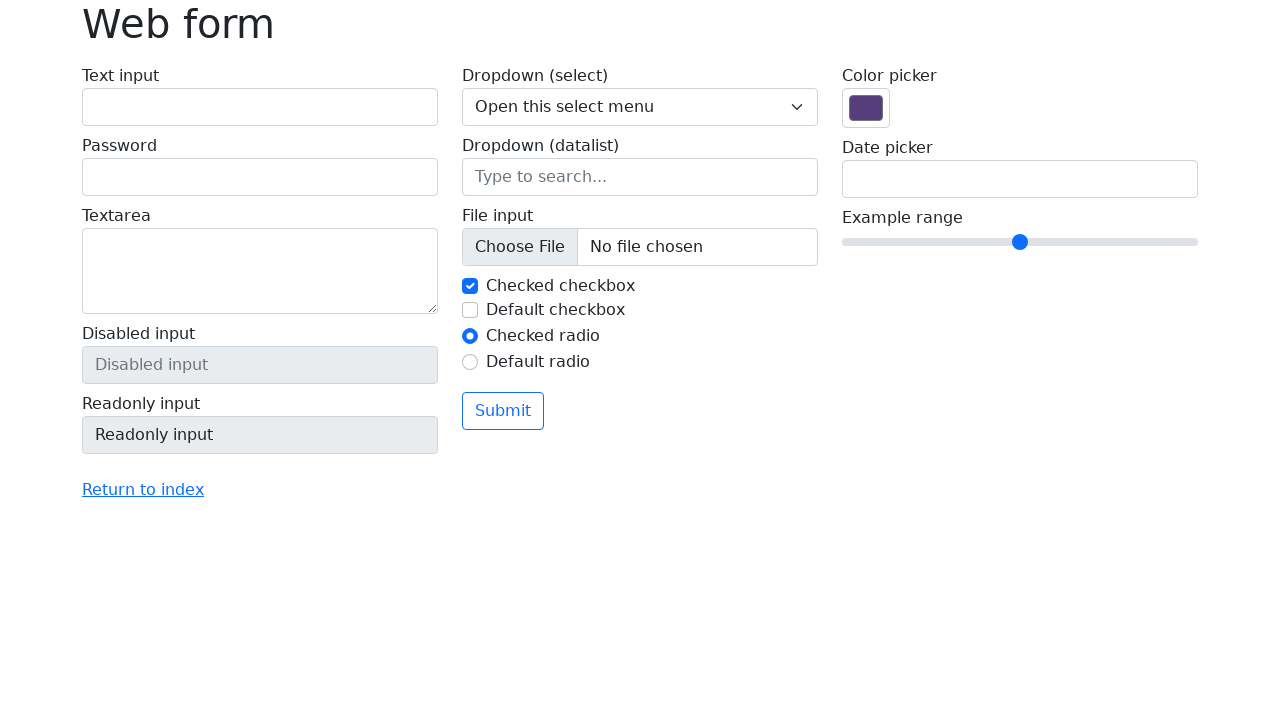

Filled text input field with 'John Doe' on #my-text-id
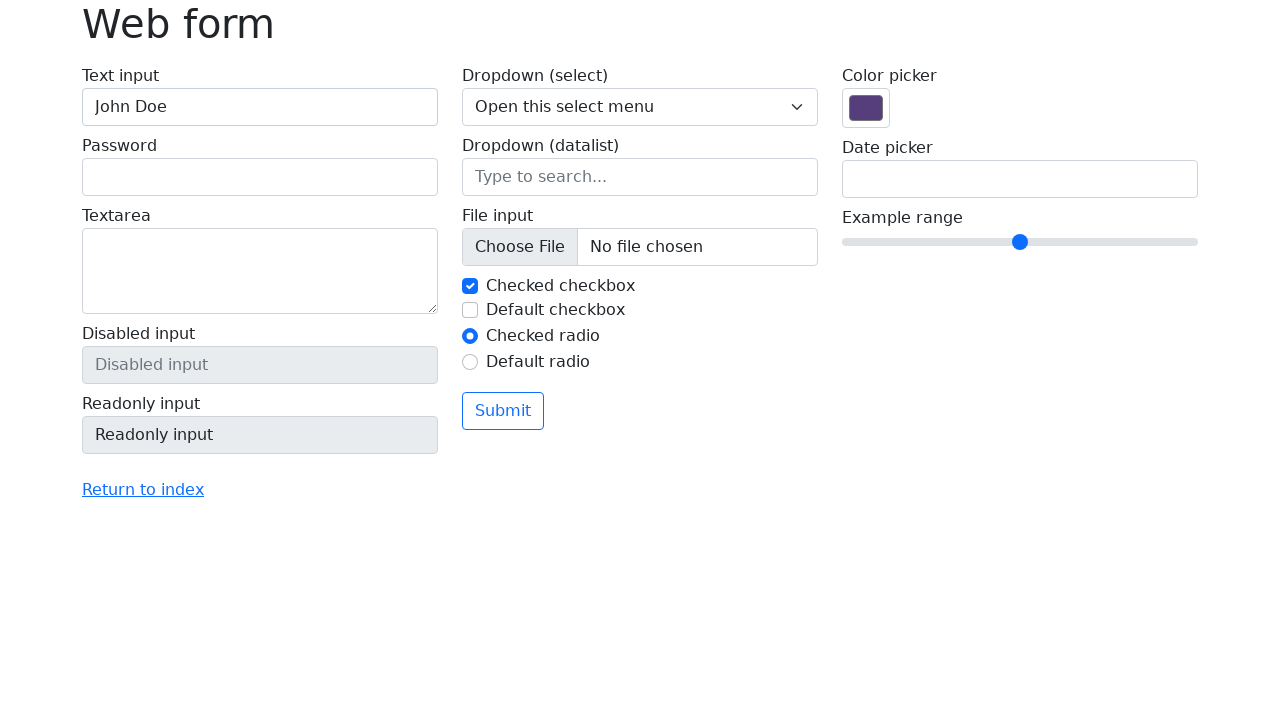

Submit button is now visible
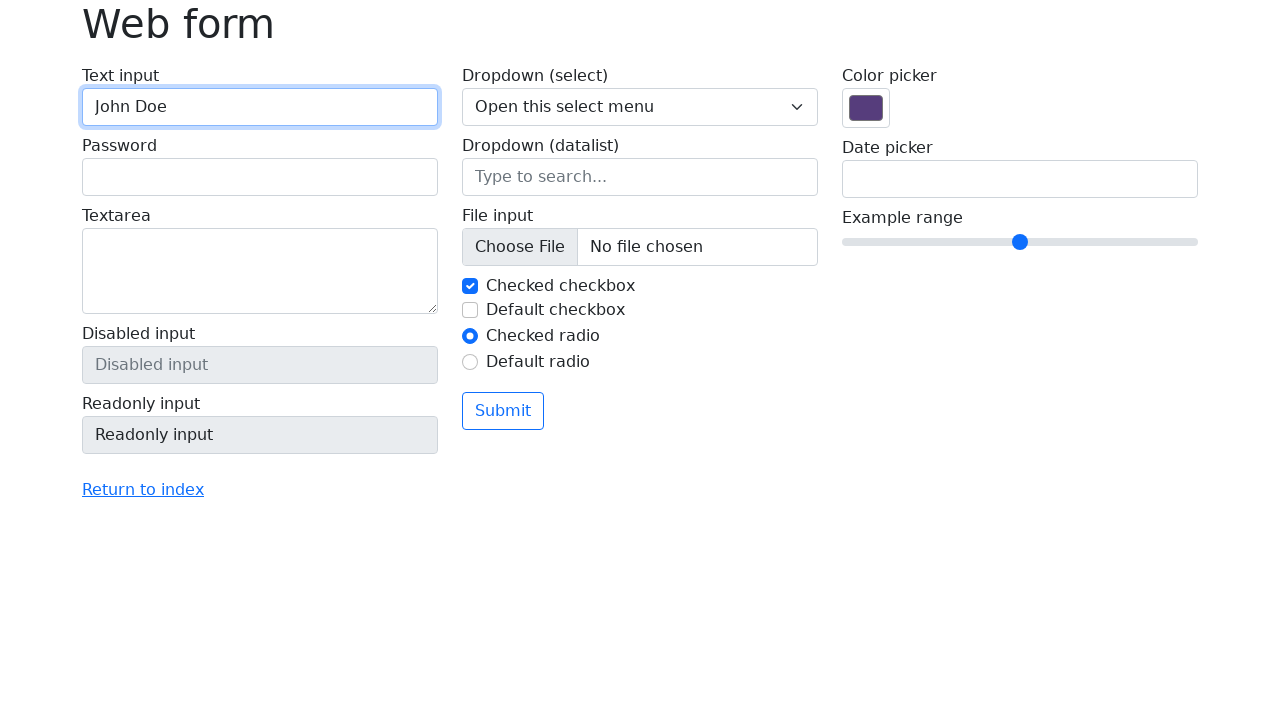

Clicked the submit button at (503, 411) on button
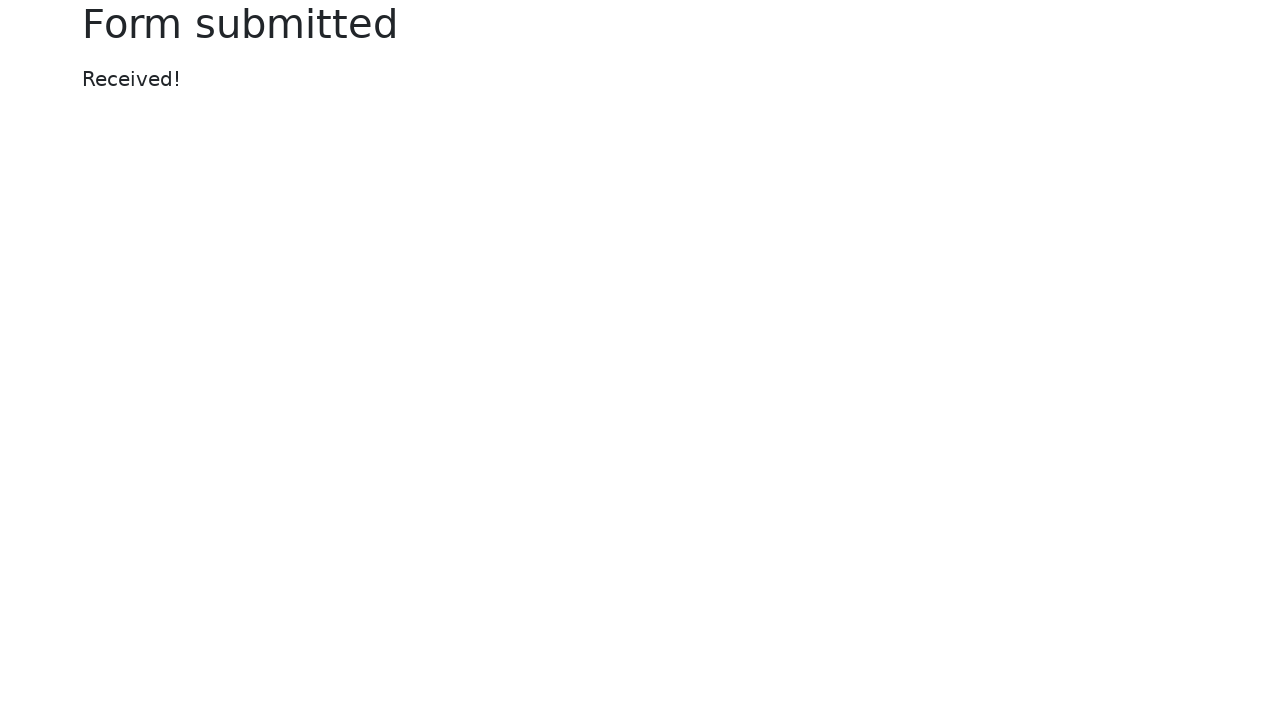

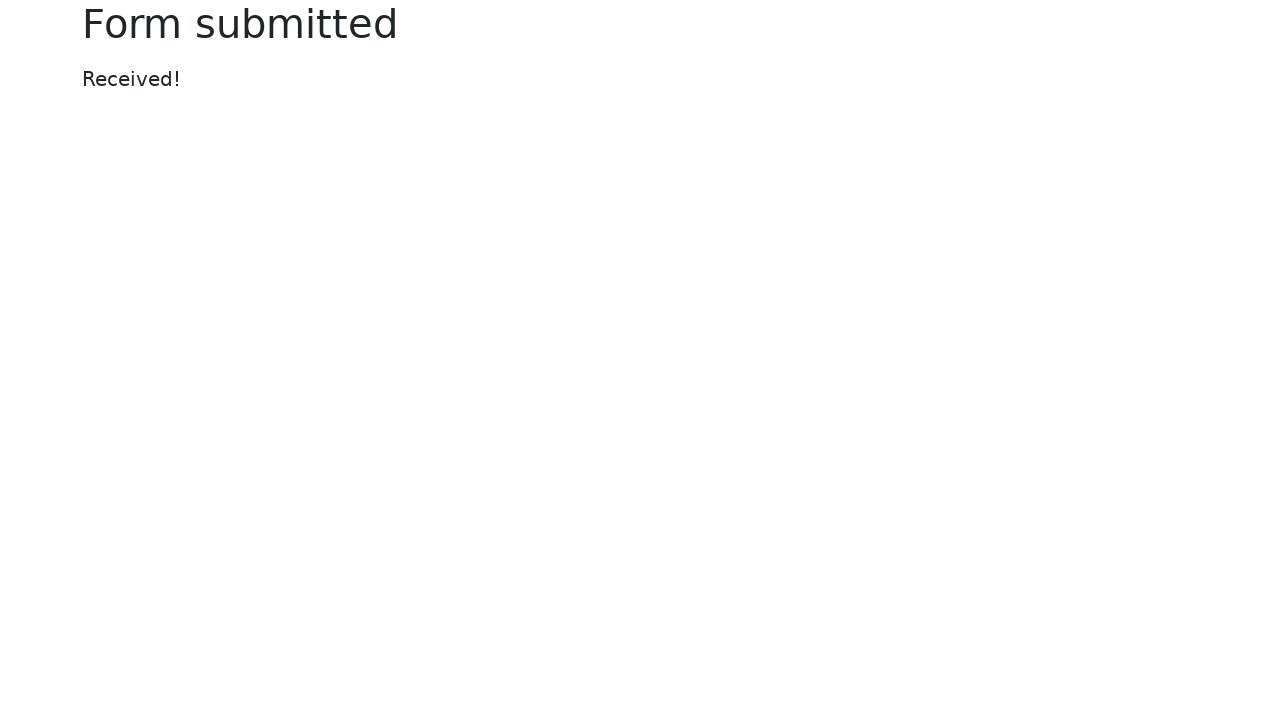